Tests form interaction on an automation practice page by filling an autocomplete field, checking a checkbox, and scrolling the page

Starting URL: https://rahulshettyacademy.com/AutomationPractice/

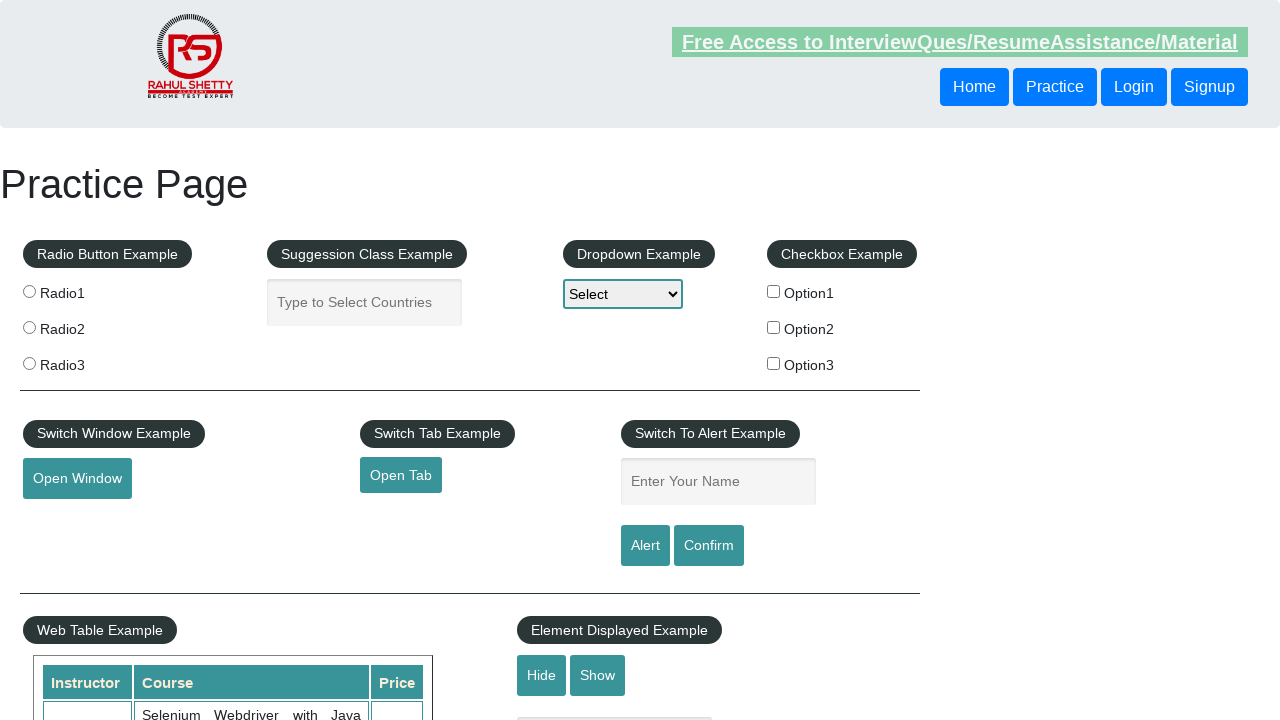

Filled autocomplete field with 'Hi Good morning' on #autocomplete
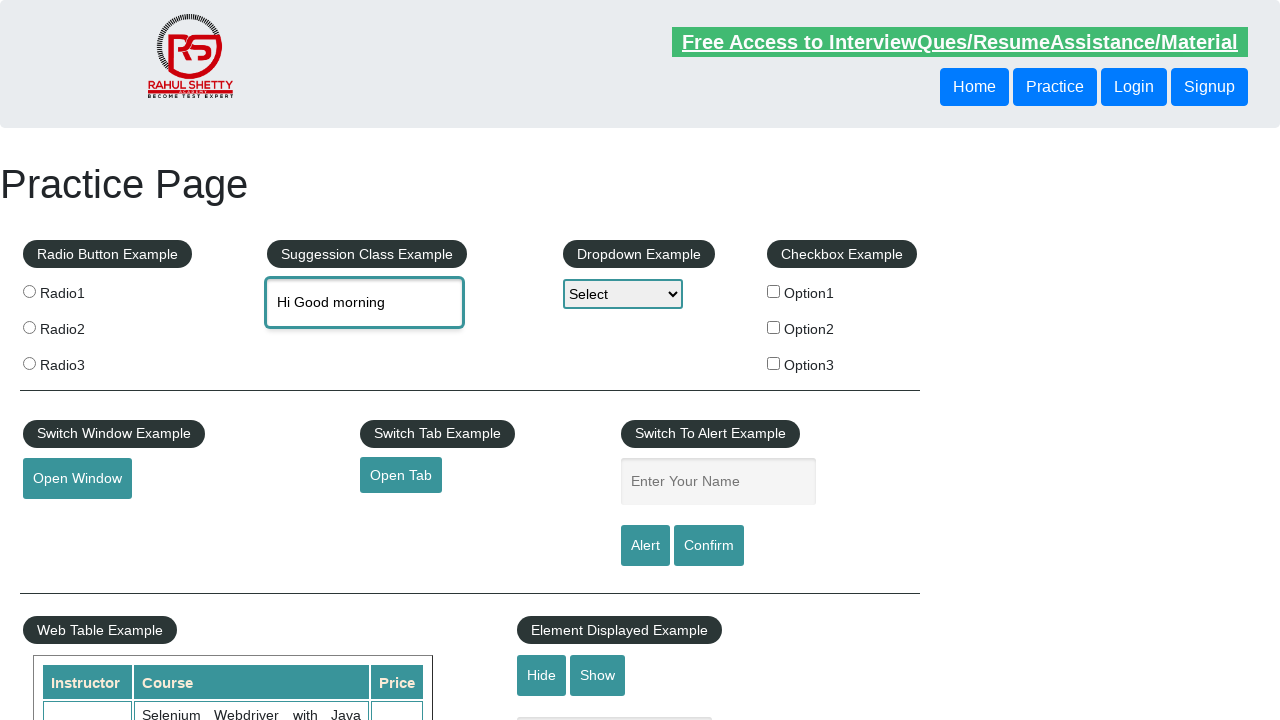

Checked the first checkbox option at (774, 291) on #checkBoxOption1
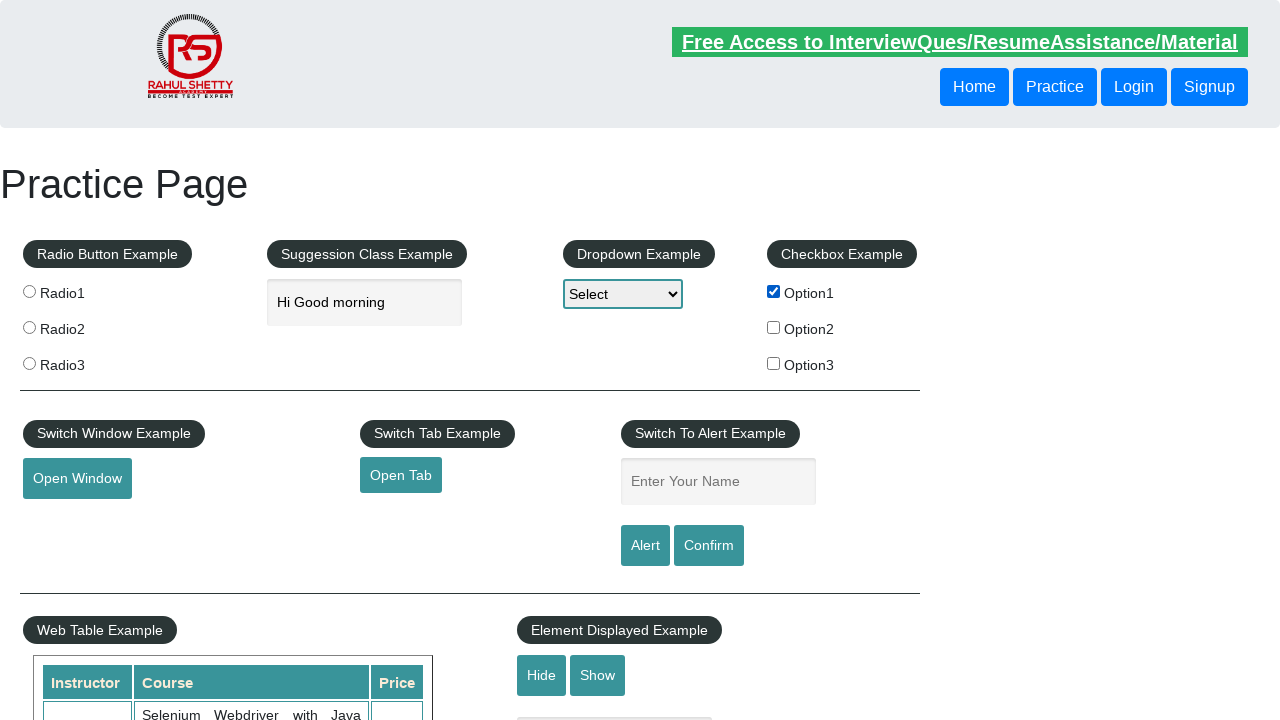

Scrolled down the page by 900 pixels
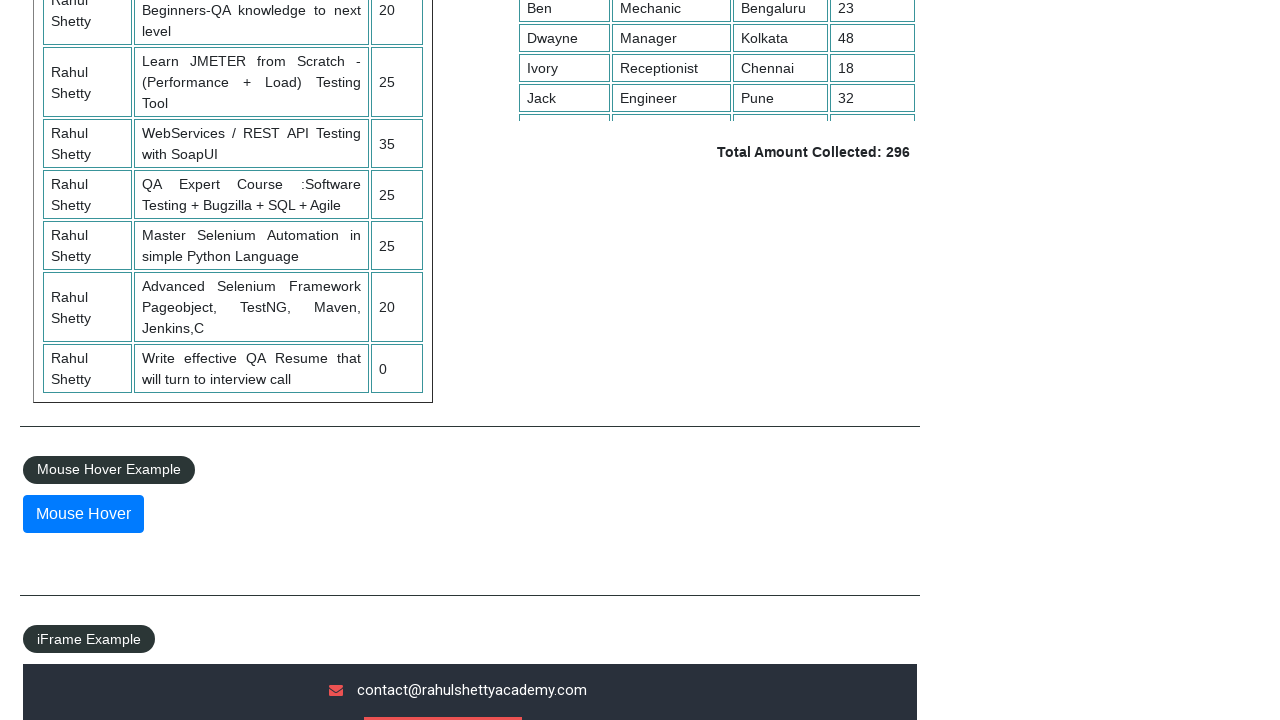

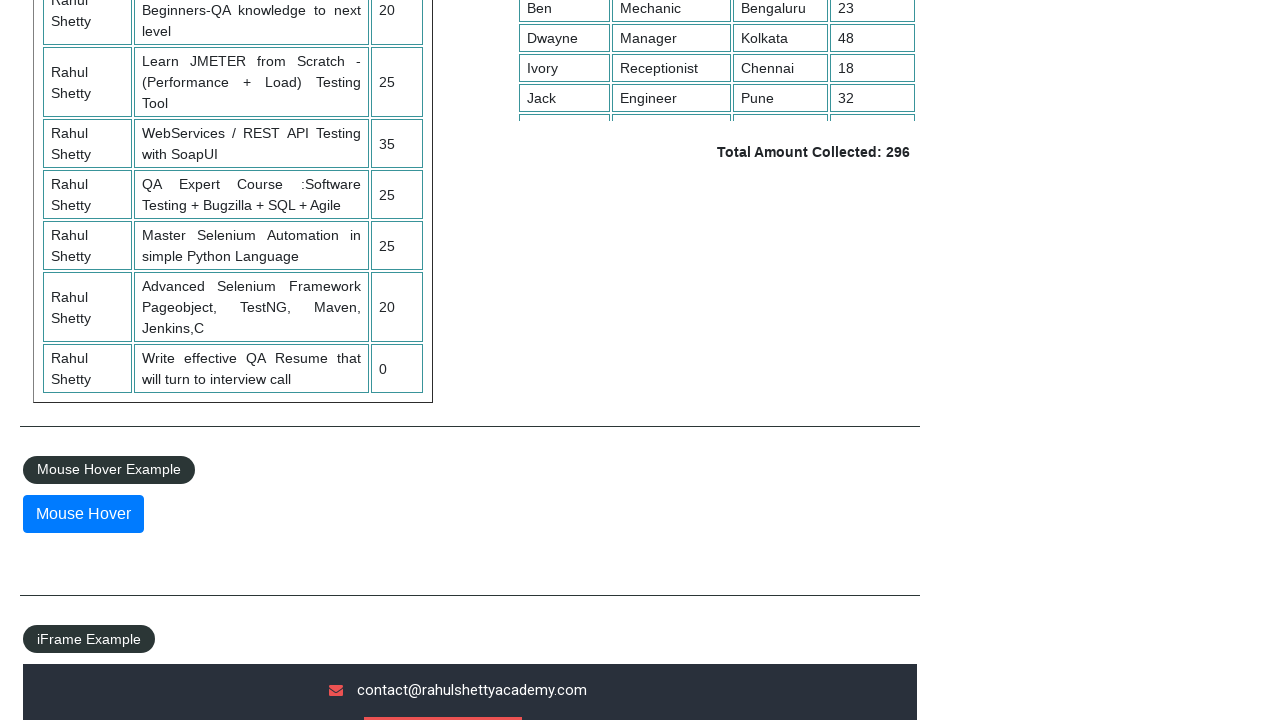